Tests that the currently applied filter is highlighted with selected class

Starting URL: https://demo.playwright.dev/todomvc

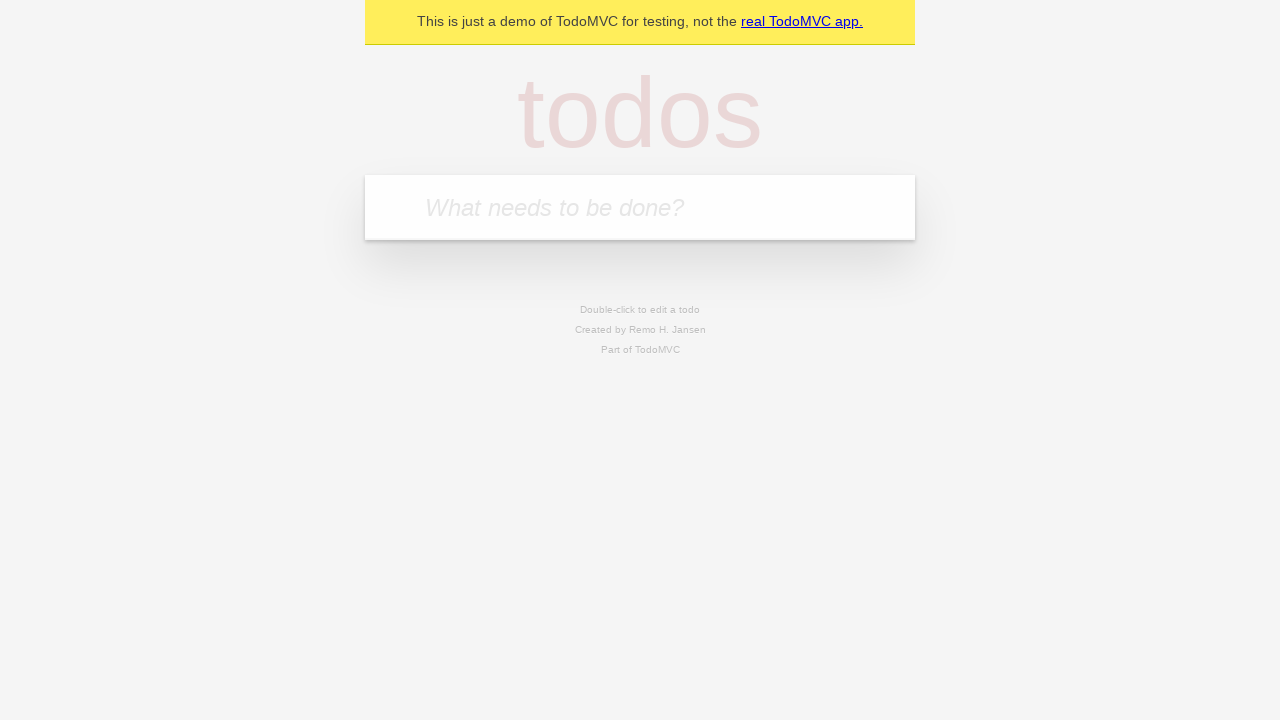

Filled new todo input with 'buy some cheese' on .new-todo
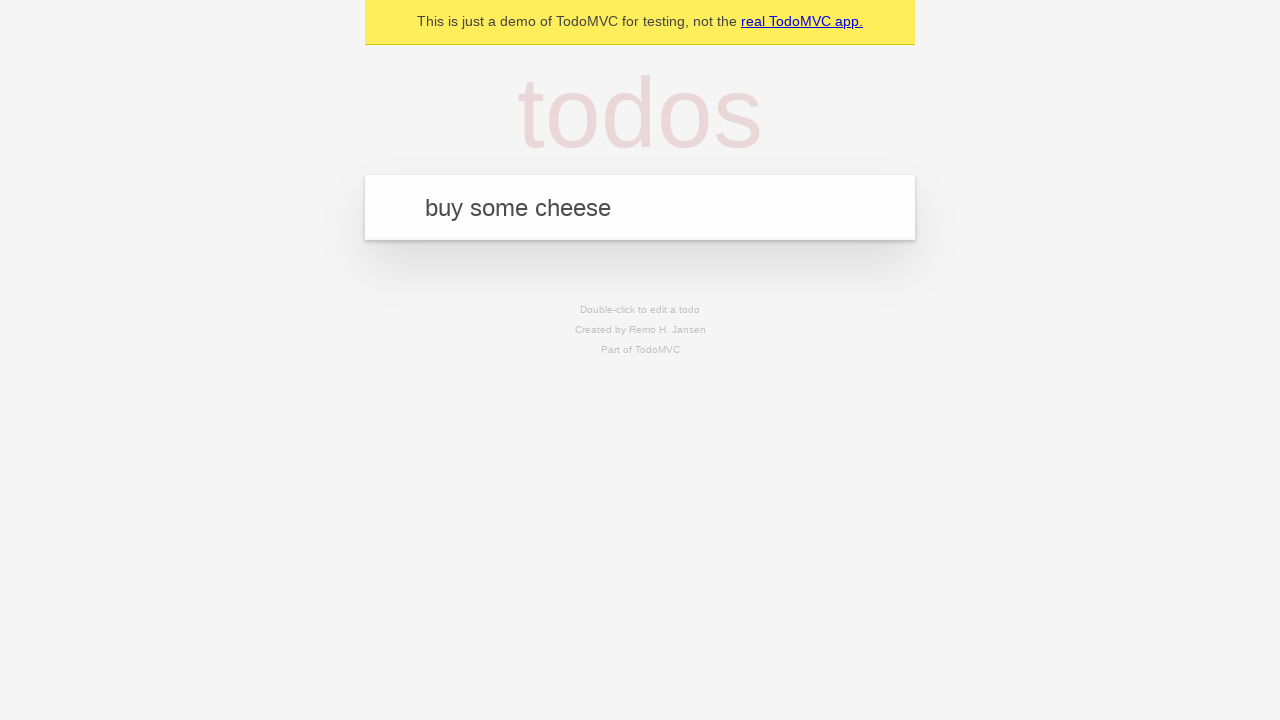

Pressed Enter to create first todo on .new-todo
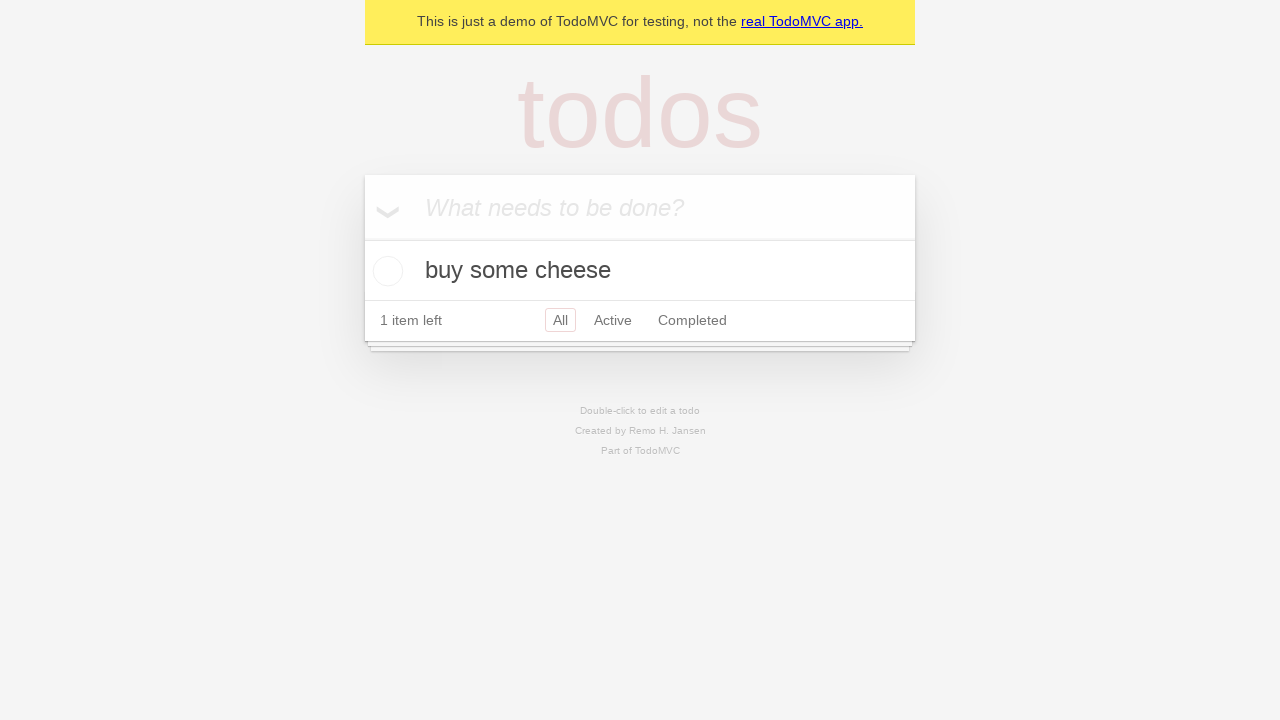

Filled new todo input with 'feed the cat' on .new-todo
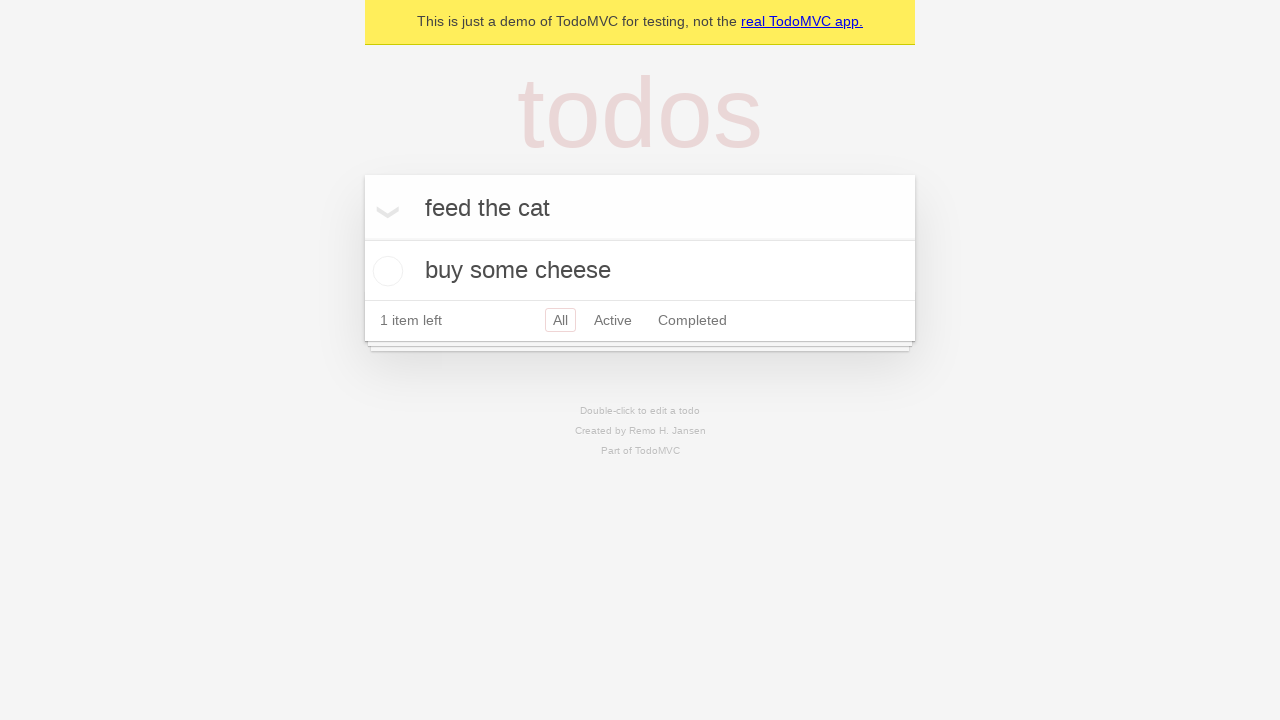

Pressed Enter to create second todo on .new-todo
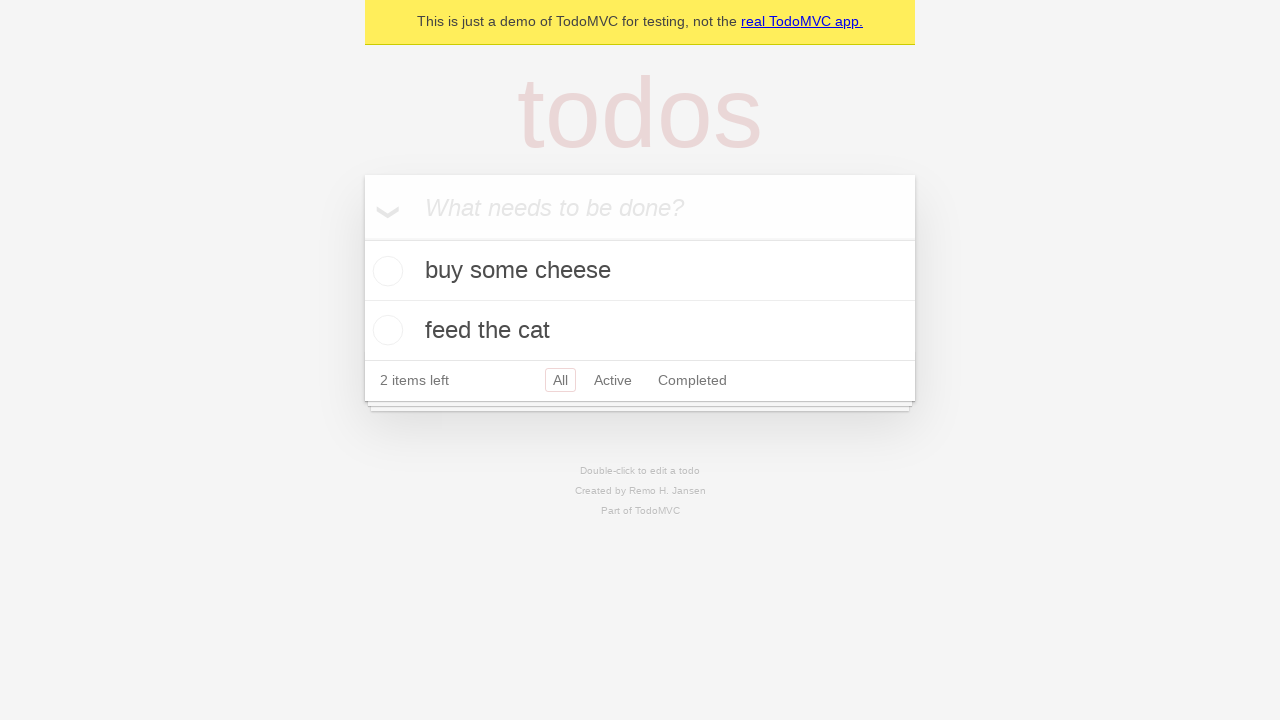

Filled new todo input with 'book a doctors appointment' on .new-todo
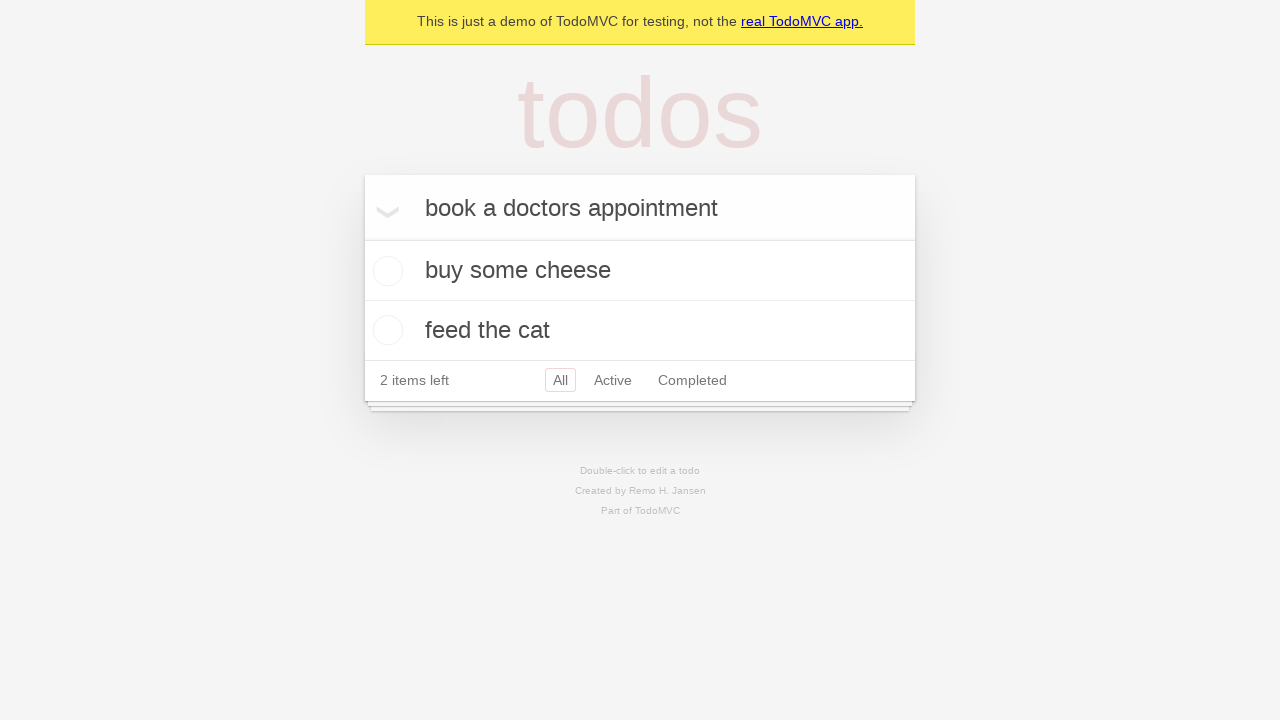

Pressed Enter to create third todo on .new-todo
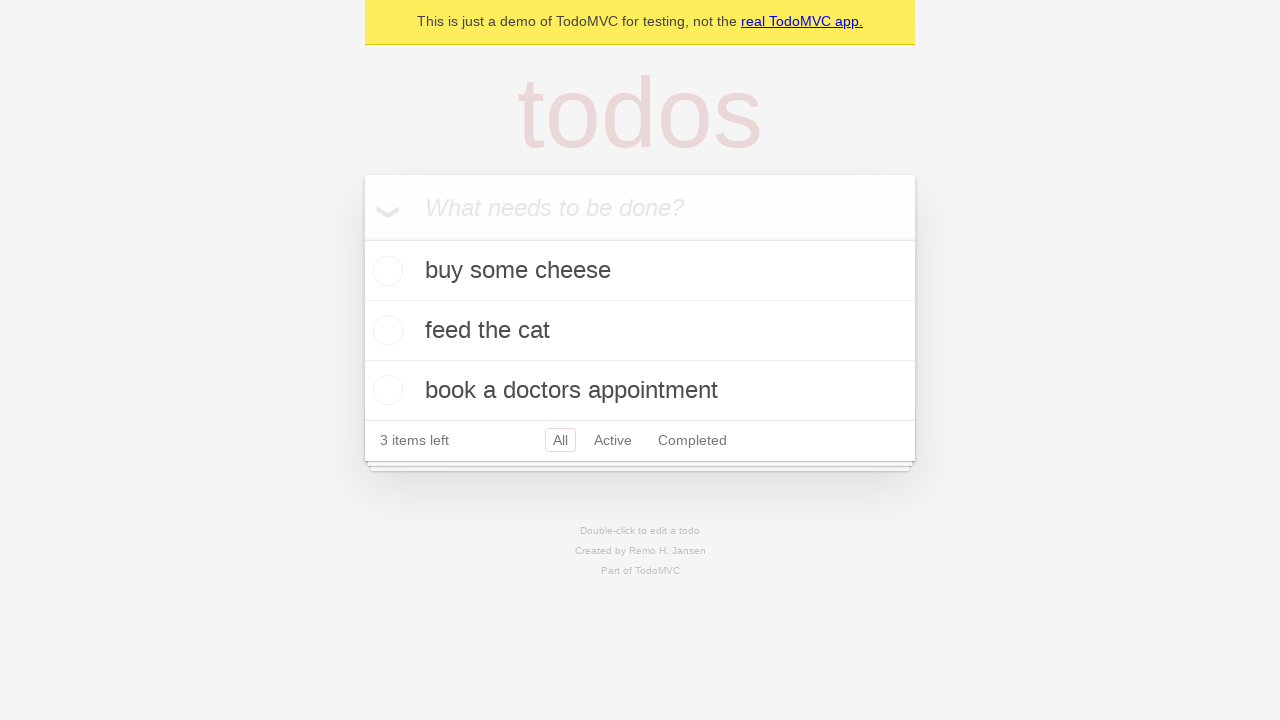

Waited for all 3 todos to load in the list
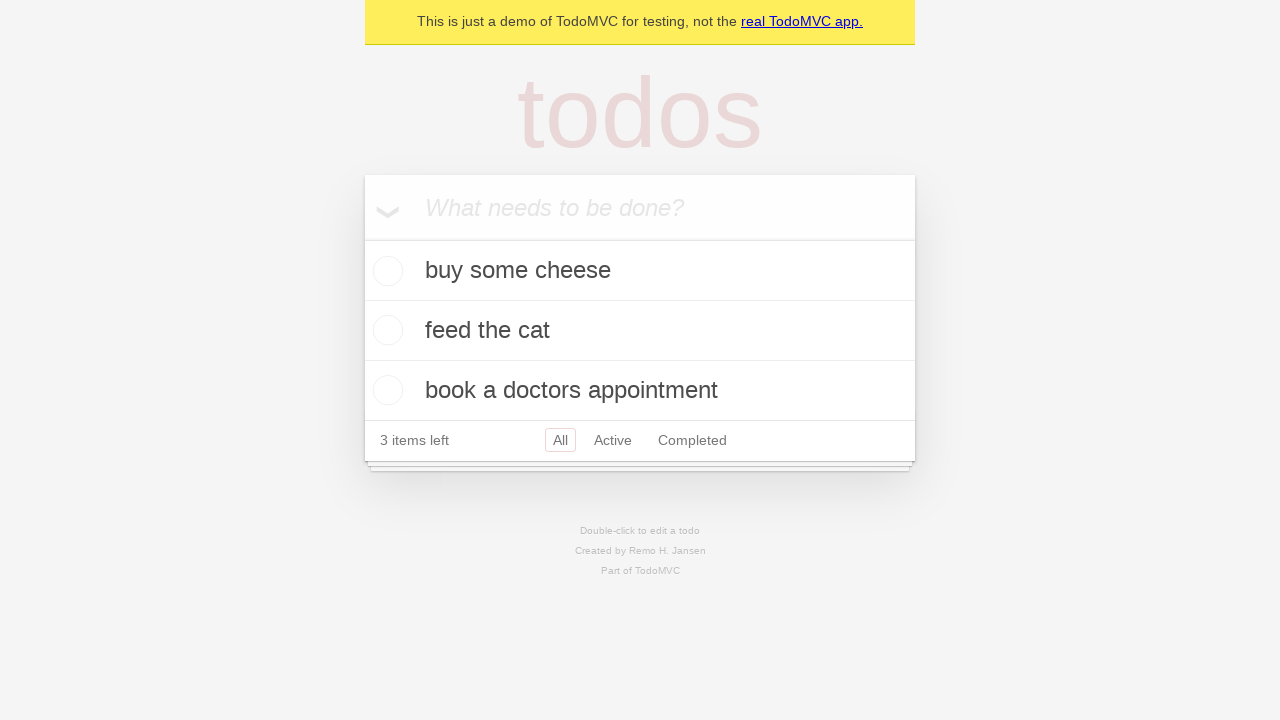

Clicked Active filter at (613, 440) on .filters >> text=Active
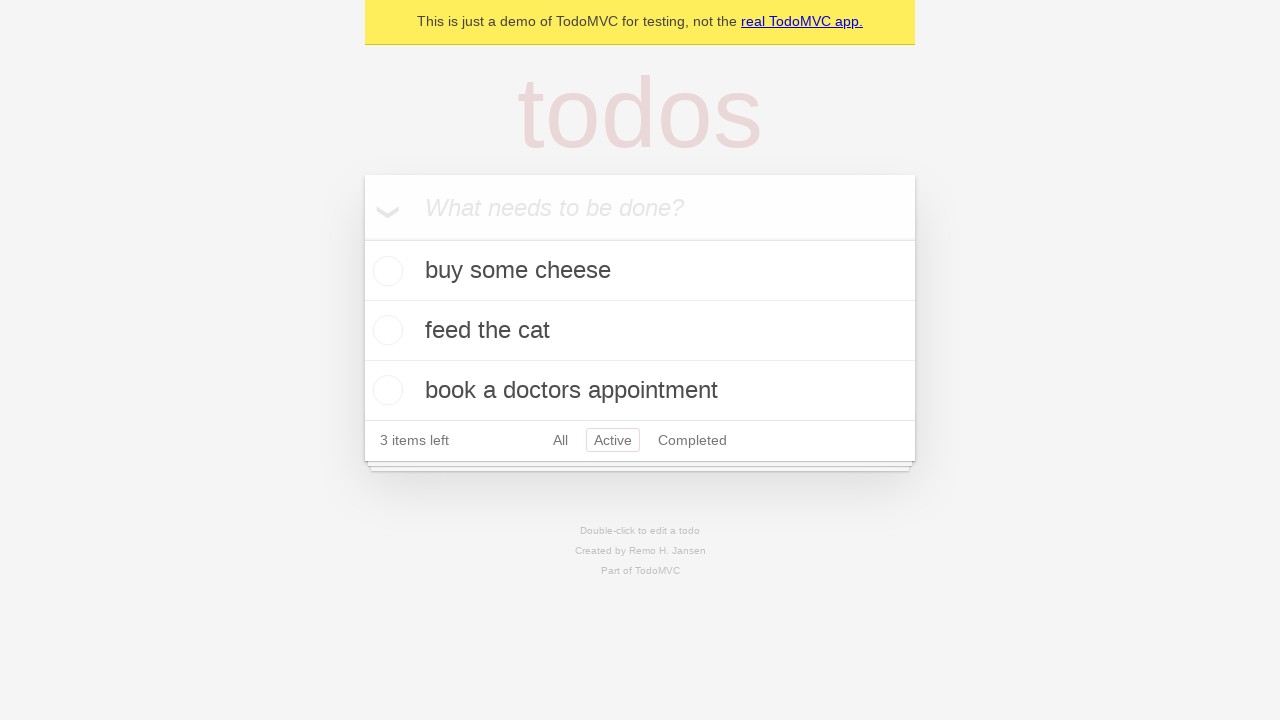

Clicked Completed filter to verify it highlights as selected at (692, 440) on .filters >> text=Completed
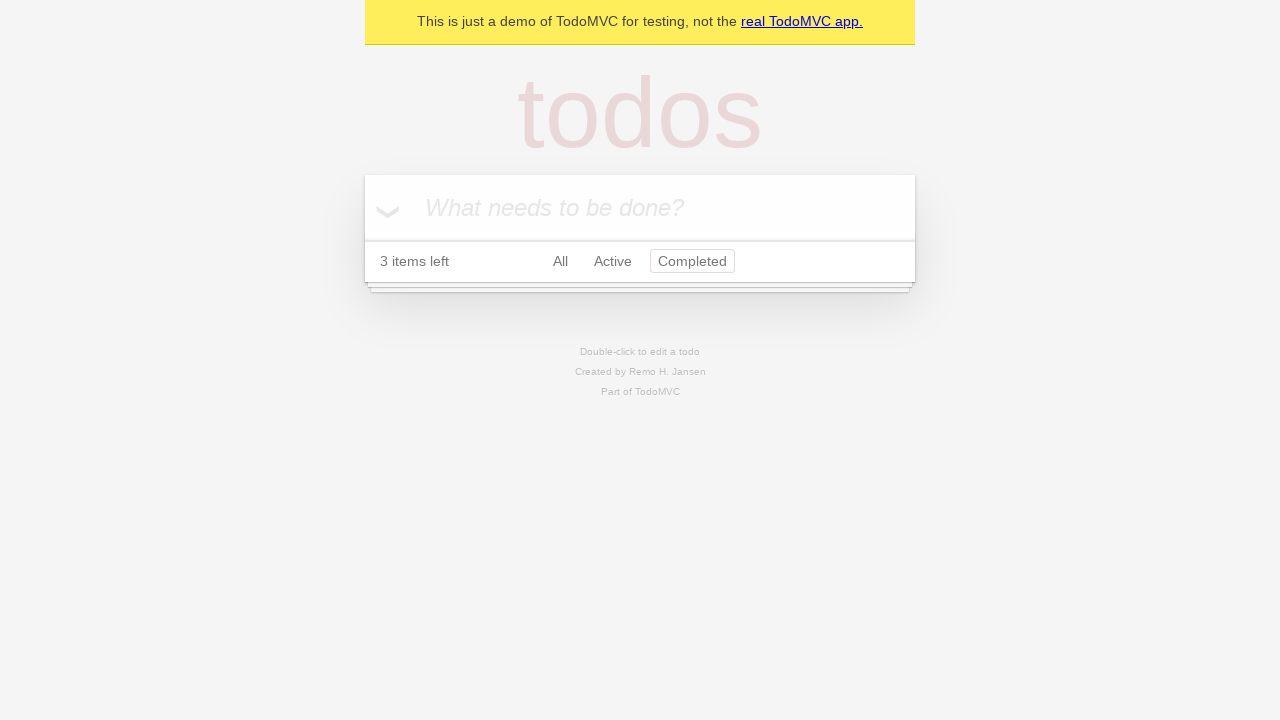

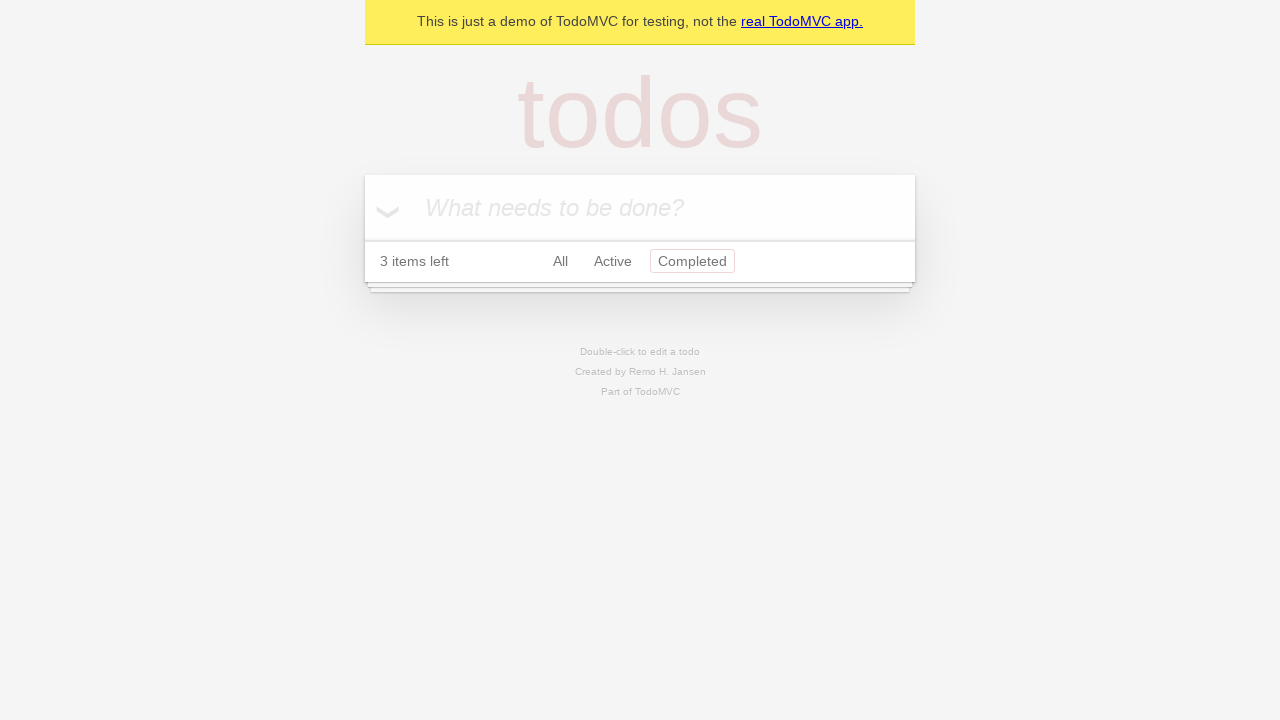